Navigates to Fast.com internet speed test page

Starting URL: https://fast.com/

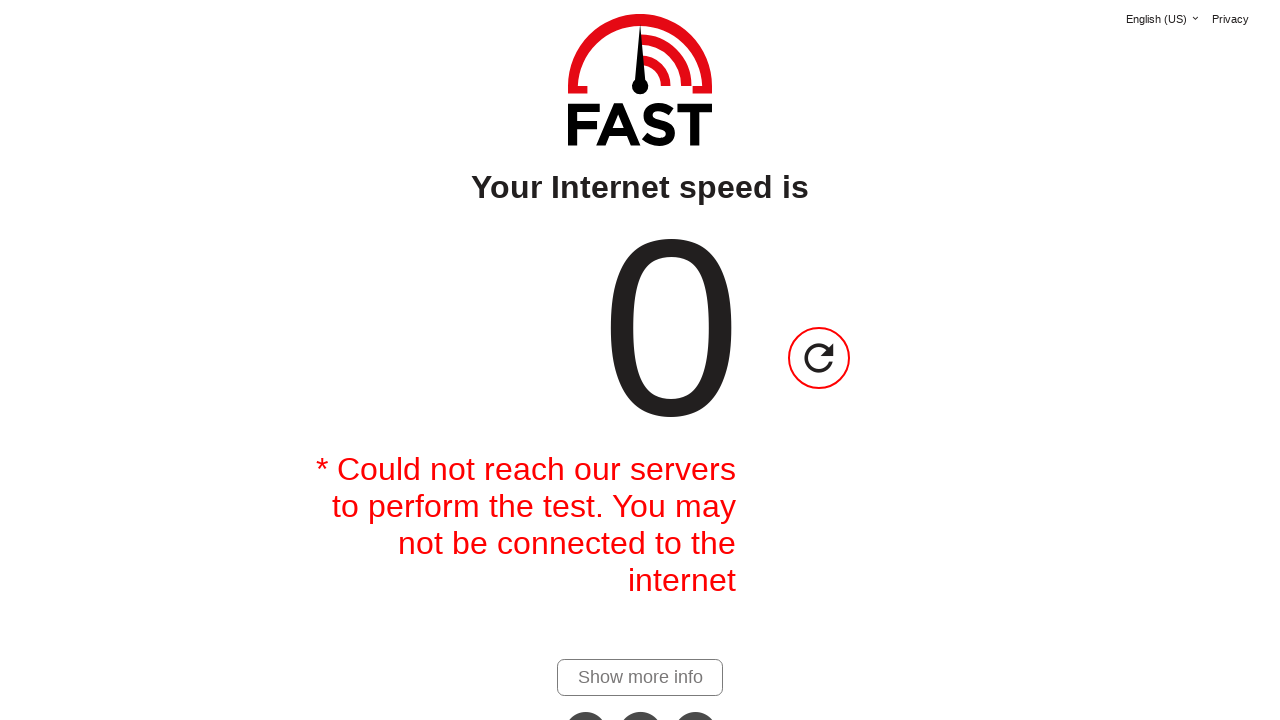

Navigated to Fast.com internet speed test page
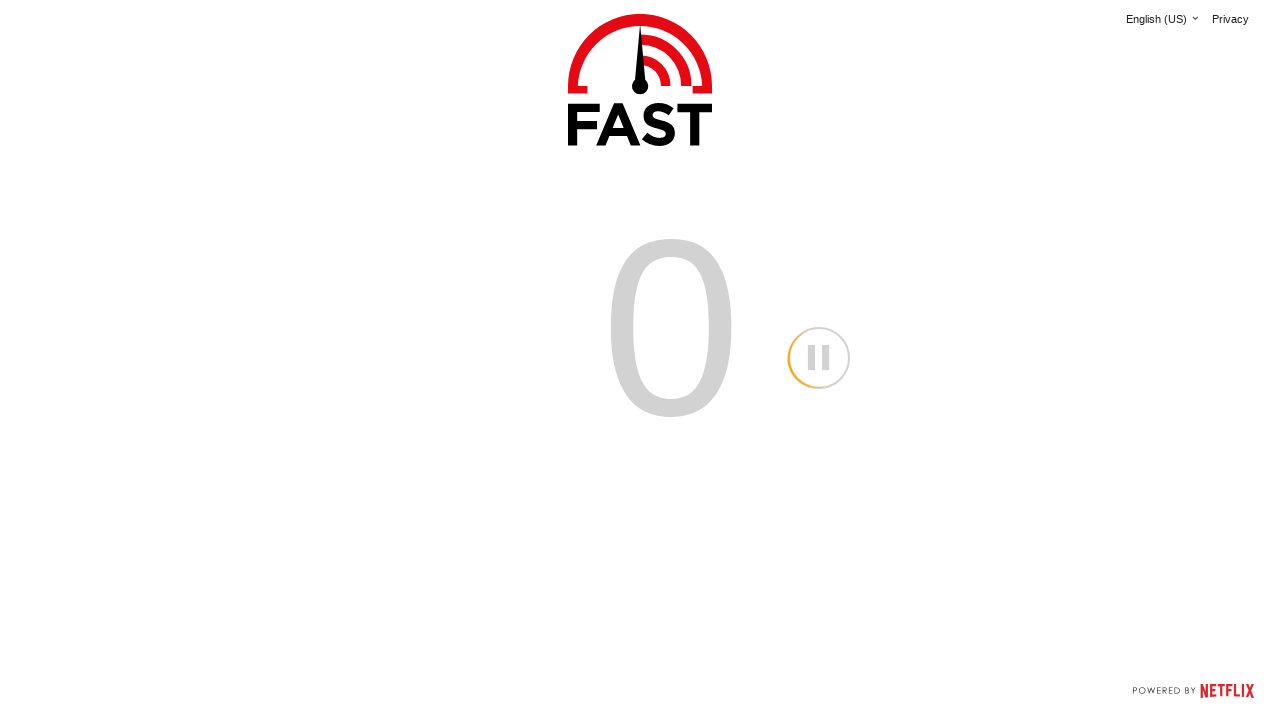

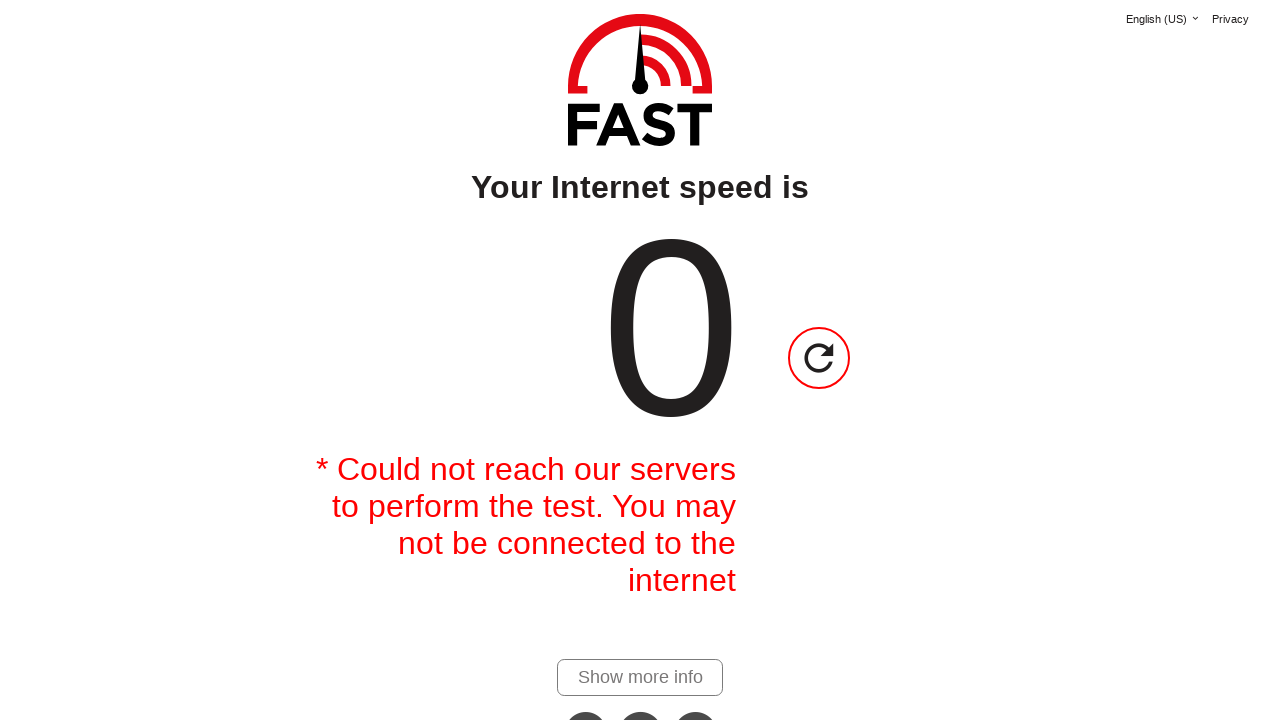